Verifies that the authorization page opens with the title "Авторизация"

Starting URL: https://b2c.passport.rt.ru

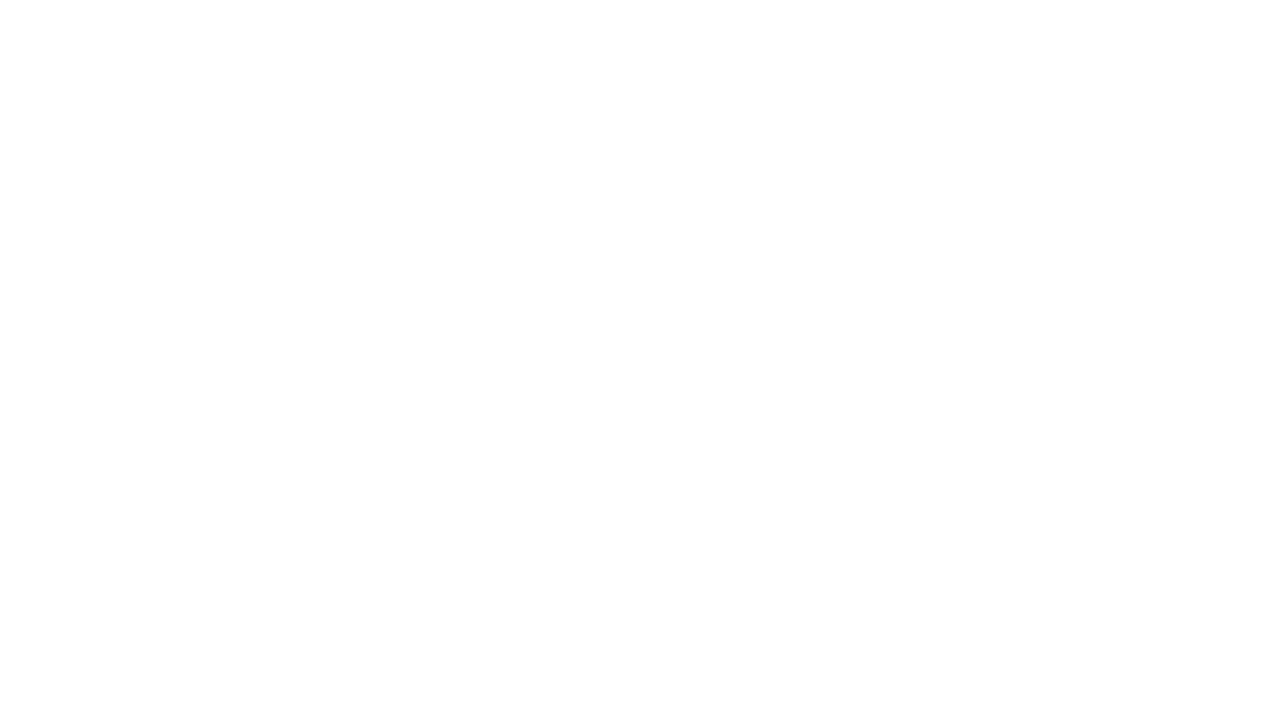

Waited for authorization form title selector to load
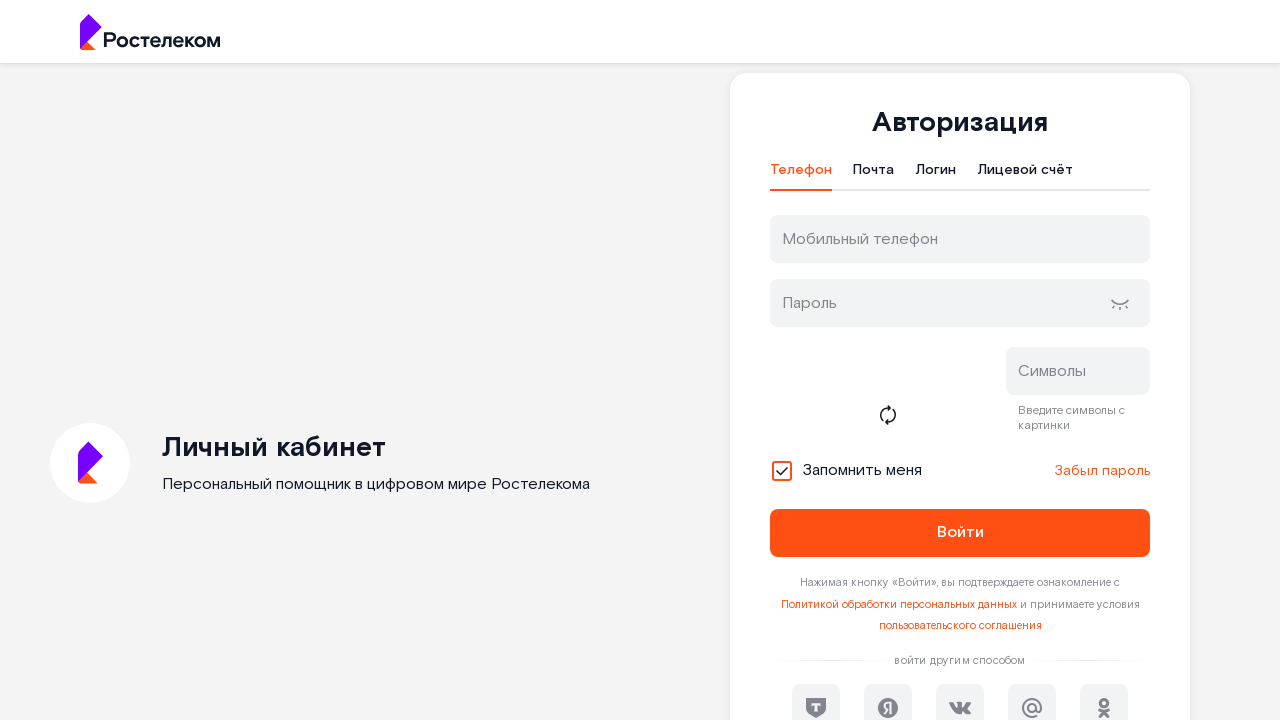

Verified that the page title is 'Авторизация'
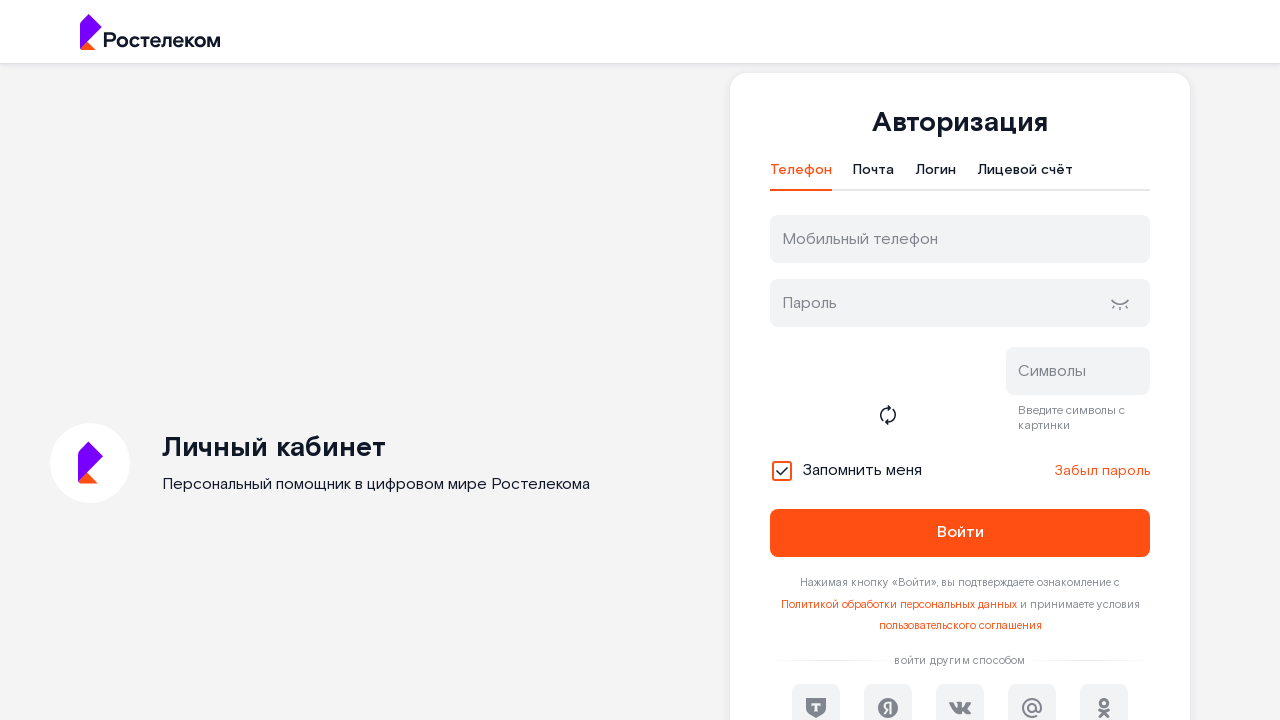

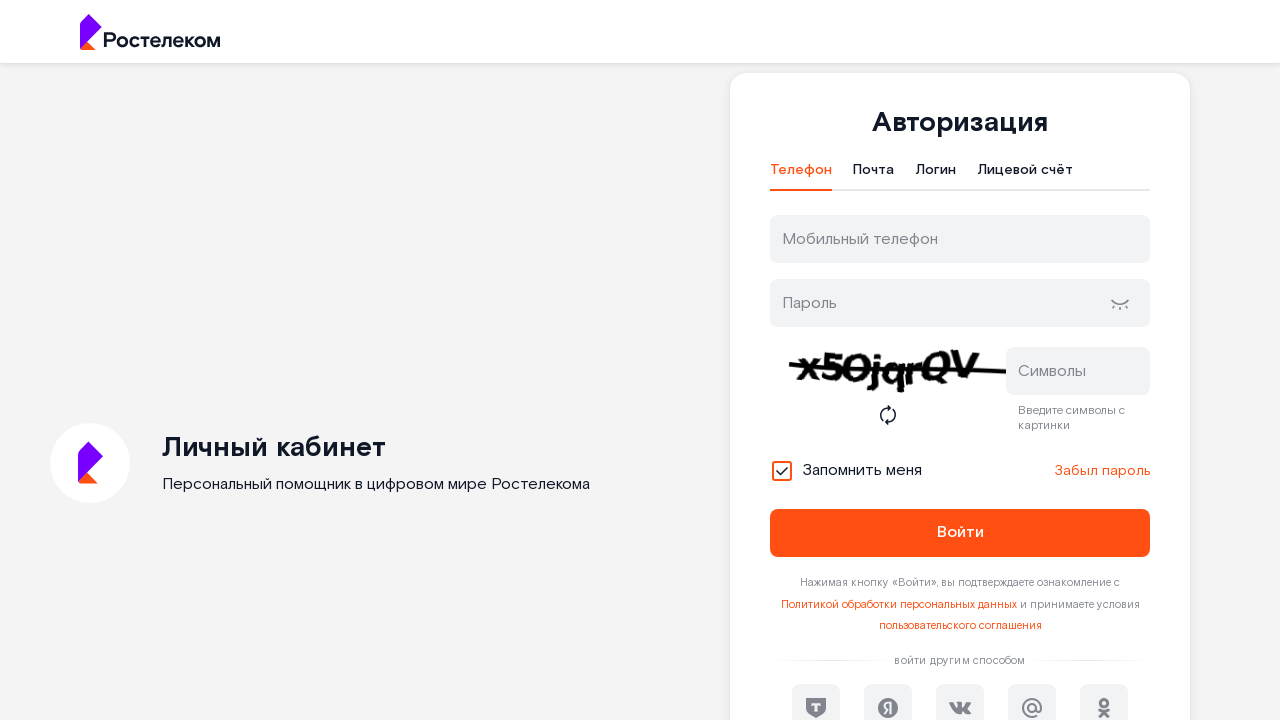